Clicks a link with dynamically calculated text (based on pi^e*10000), then fills out a form with first name, last name, city, and country fields and submits it.

Starting URL: http://suninjuly.github.io/find_link_text.html

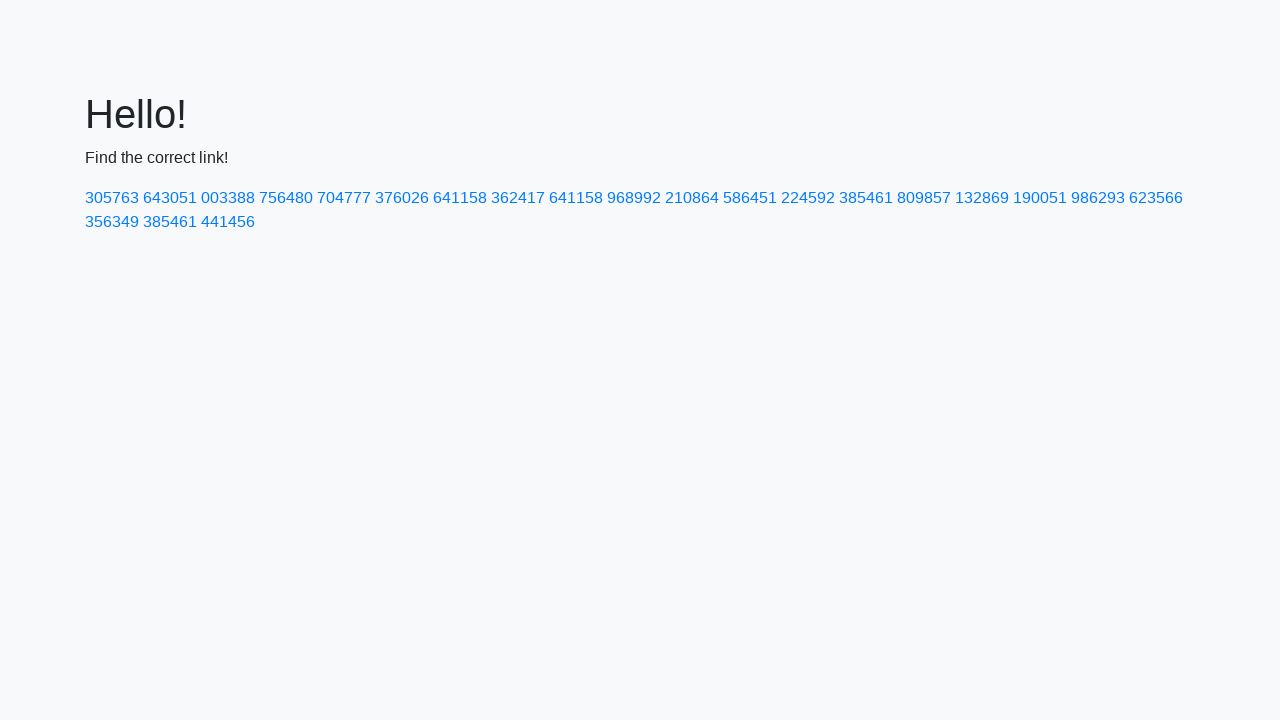

Clicked link with dynamically calculated text: 224592 at (808, 198) on text=224592
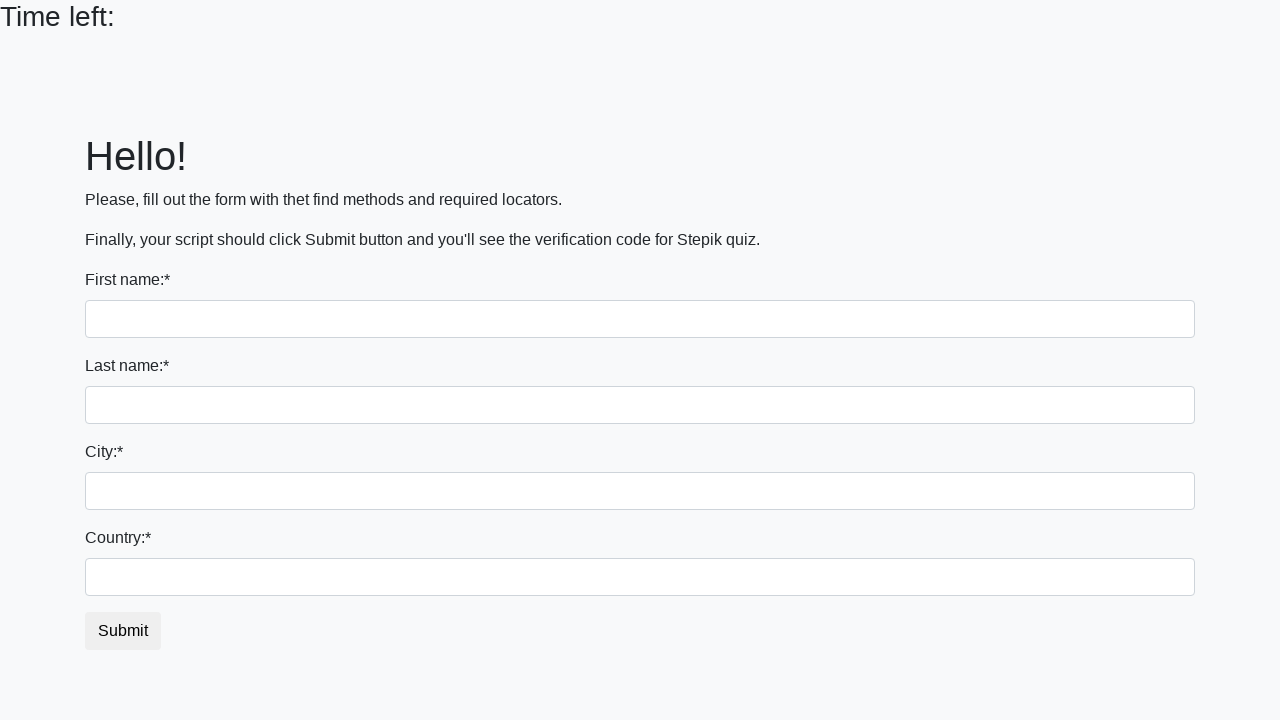

Filled first name field with 'Ivan' on input[name='first_name']
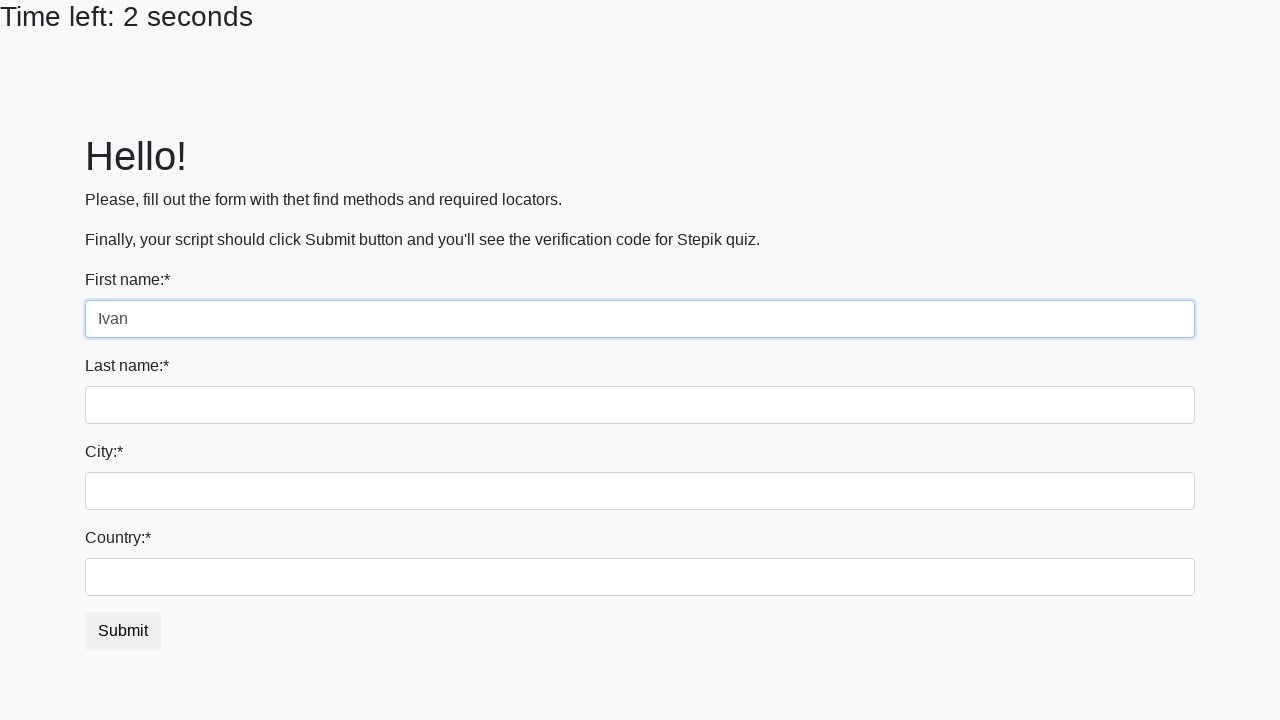

Filled last name field with 'Petrov' on input[name='last_name']
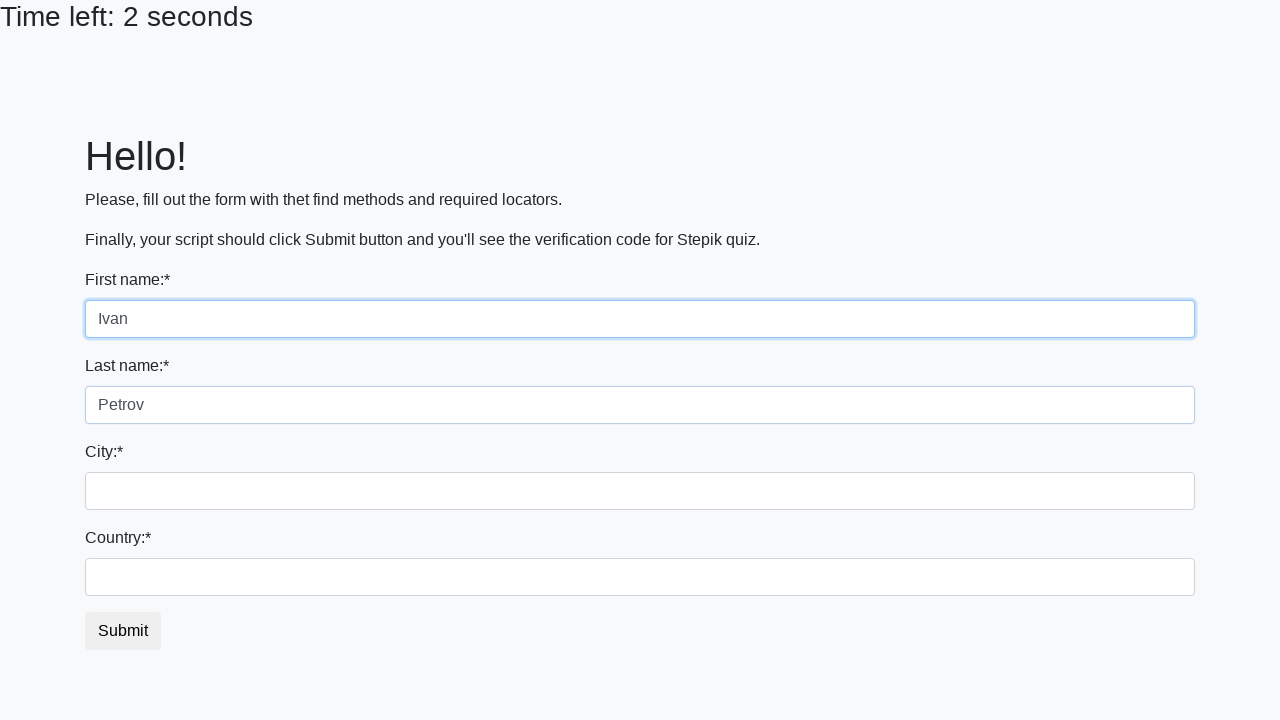

Filled city field with 'Smolensk' on .form-control.city
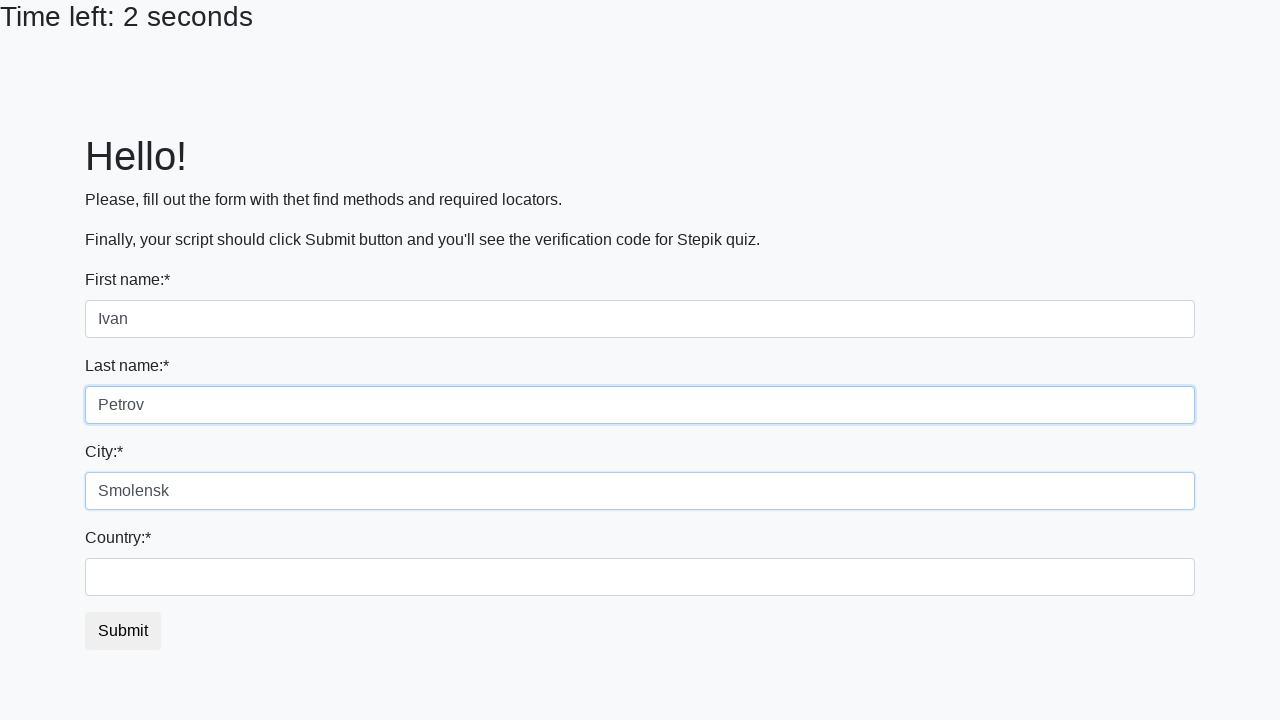

Filled country field with 'Russia' on #country
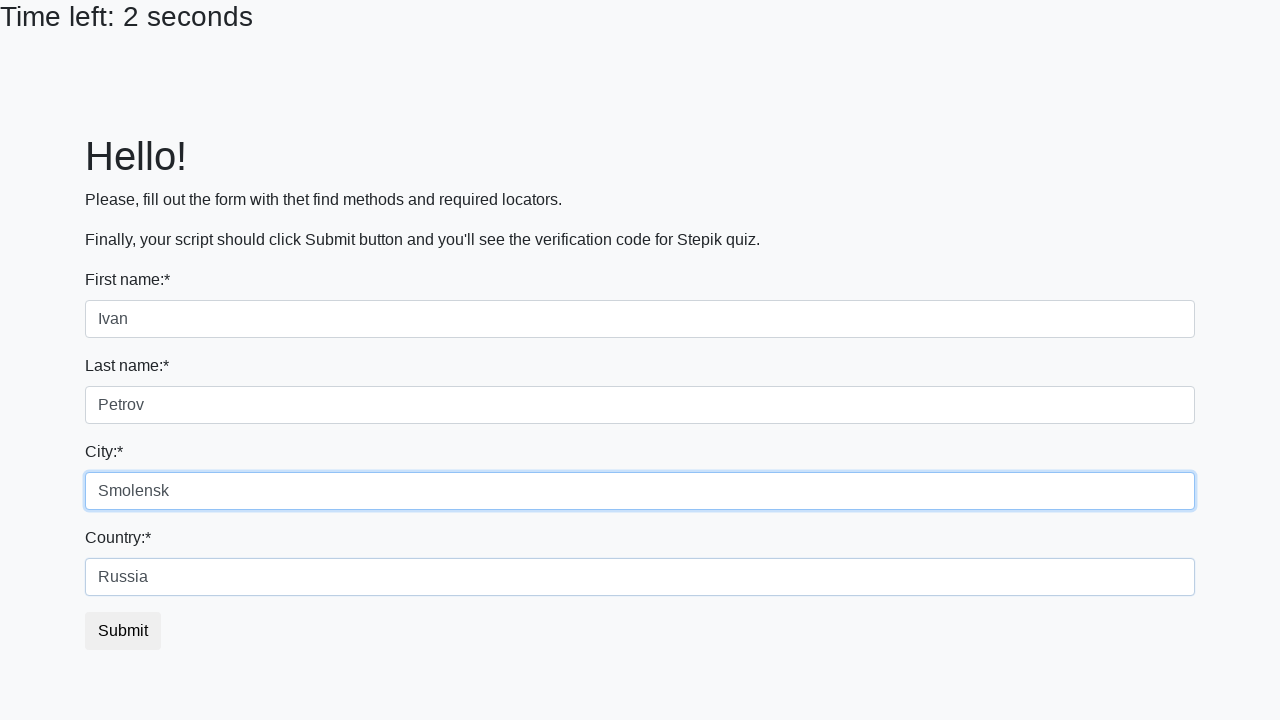

Clicked submit button to submit the form at (123, 631) on button.btn
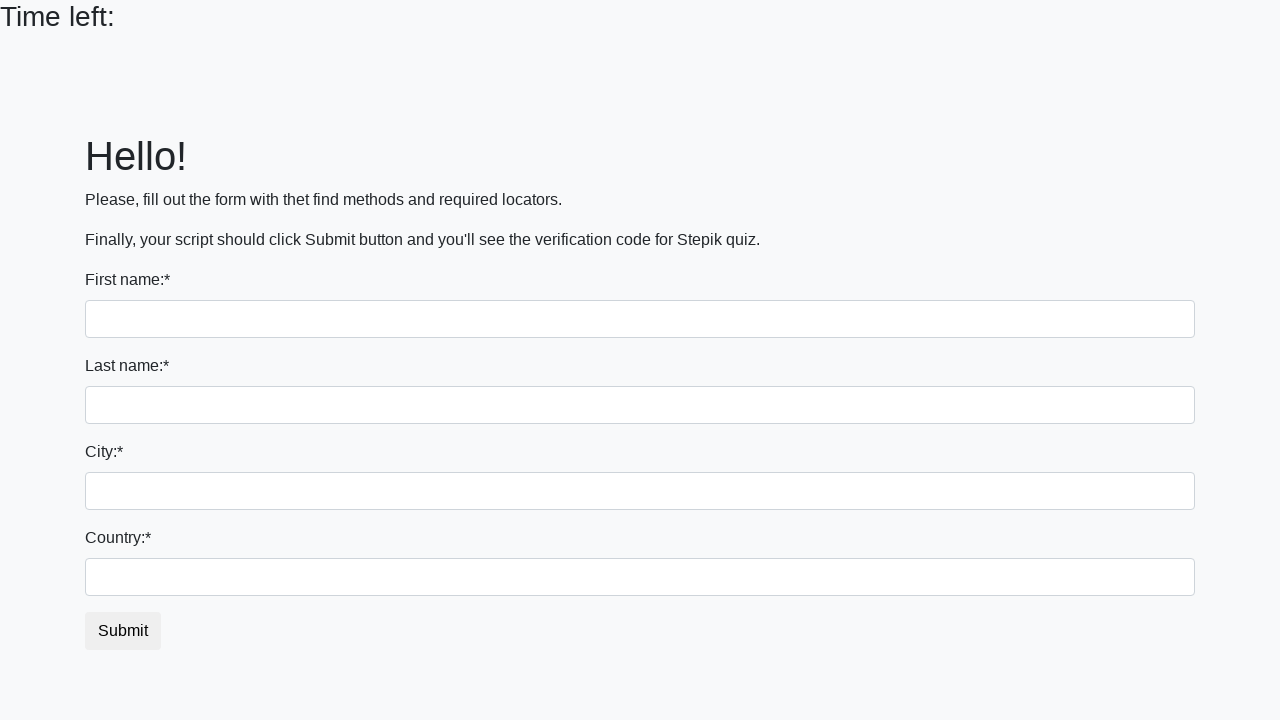

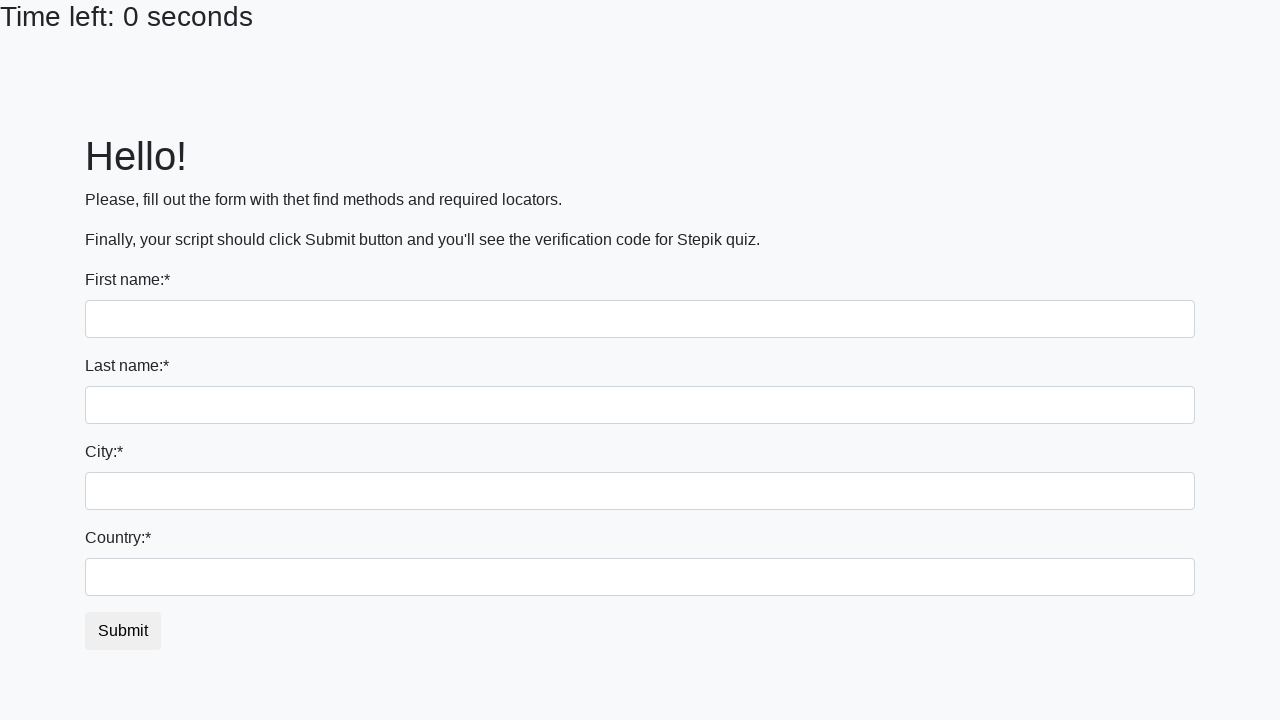